Navigates to DemoBlaze store and verifies the page title

Starting URL: https://demoblaze.com

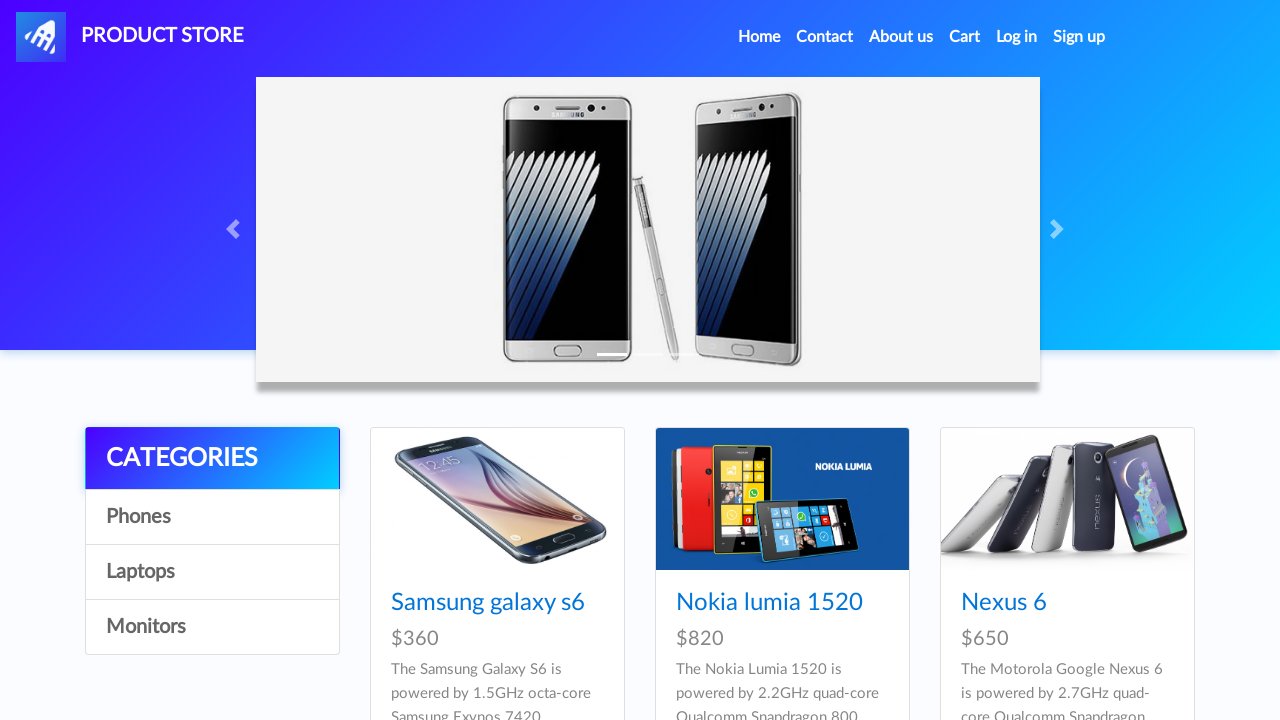

Verified page title is 'STORE'
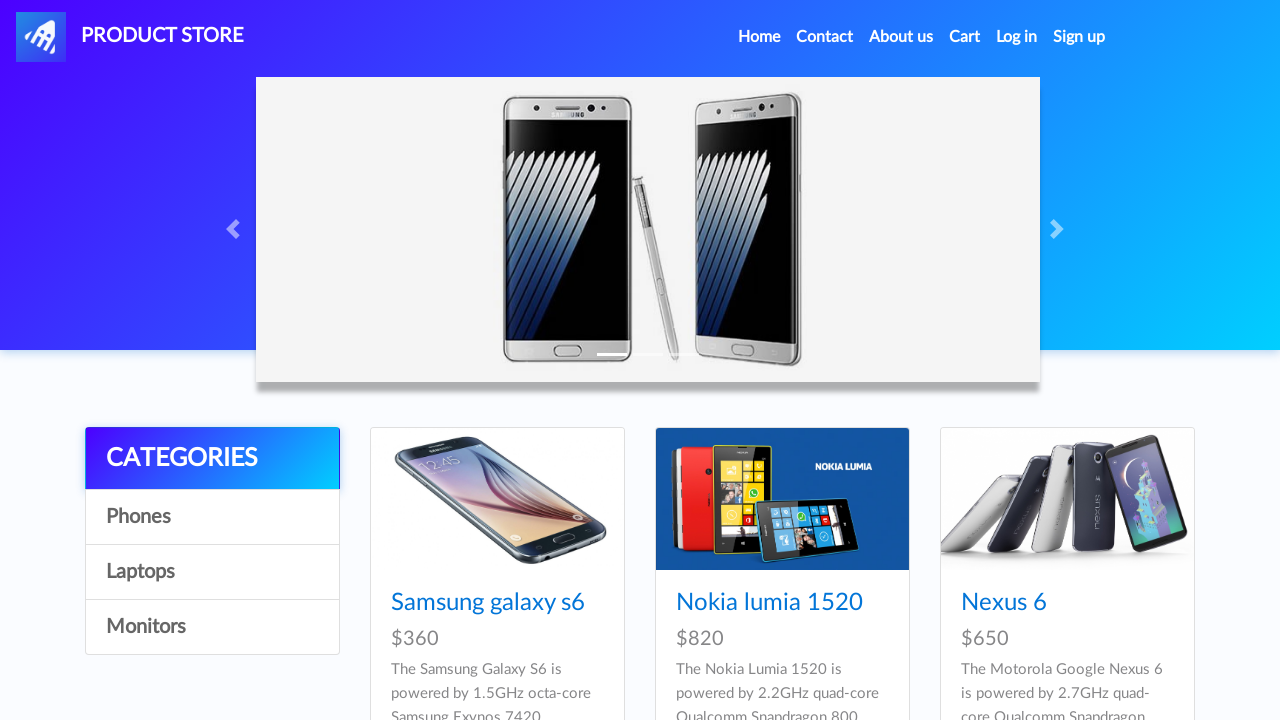

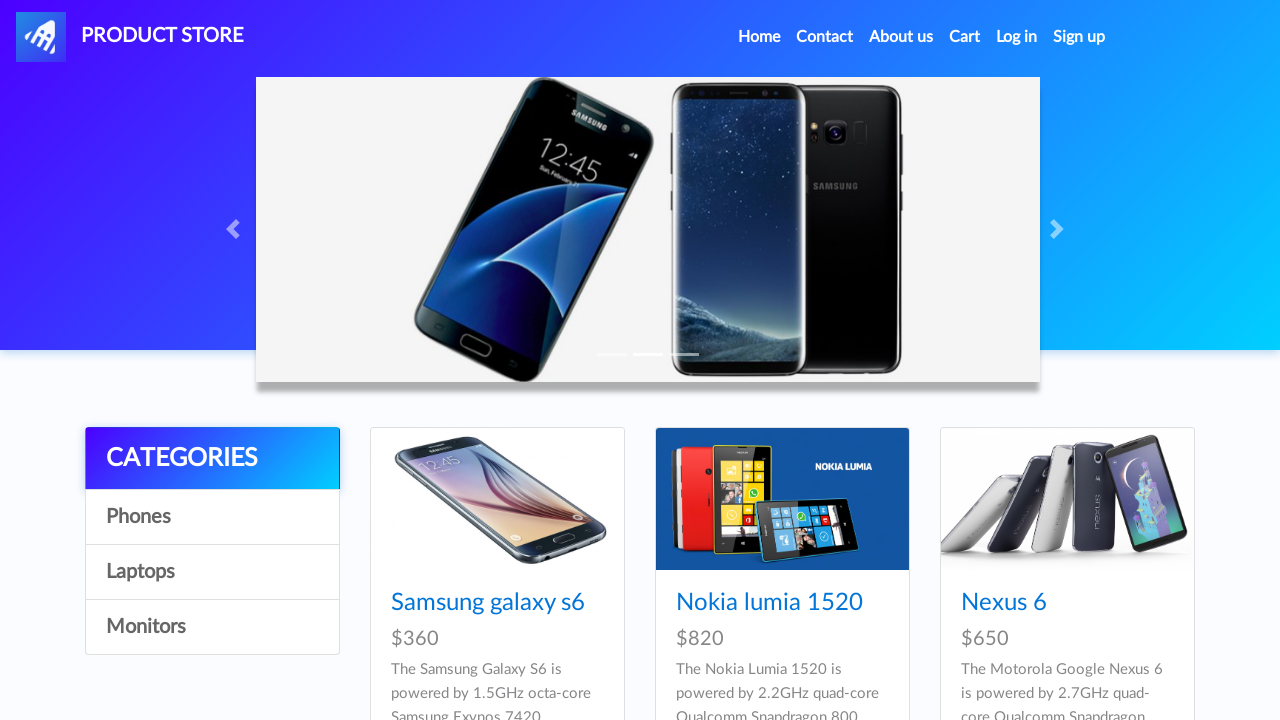